Tests navigation through dropdown menu by hovering and clicking on Terms and Conditions link

Starting URL: http://www.healthkart.com/

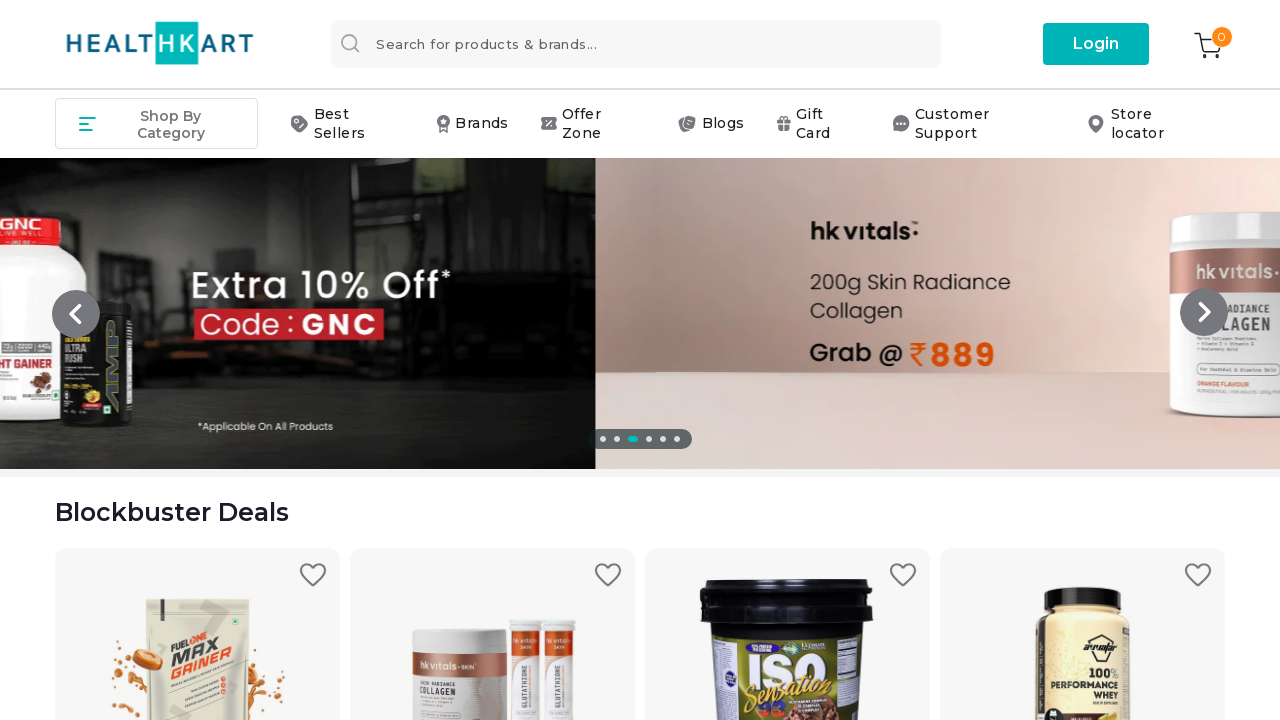

Hovered over support container to display dropdown menu at (974, 124) on div.container-item.support
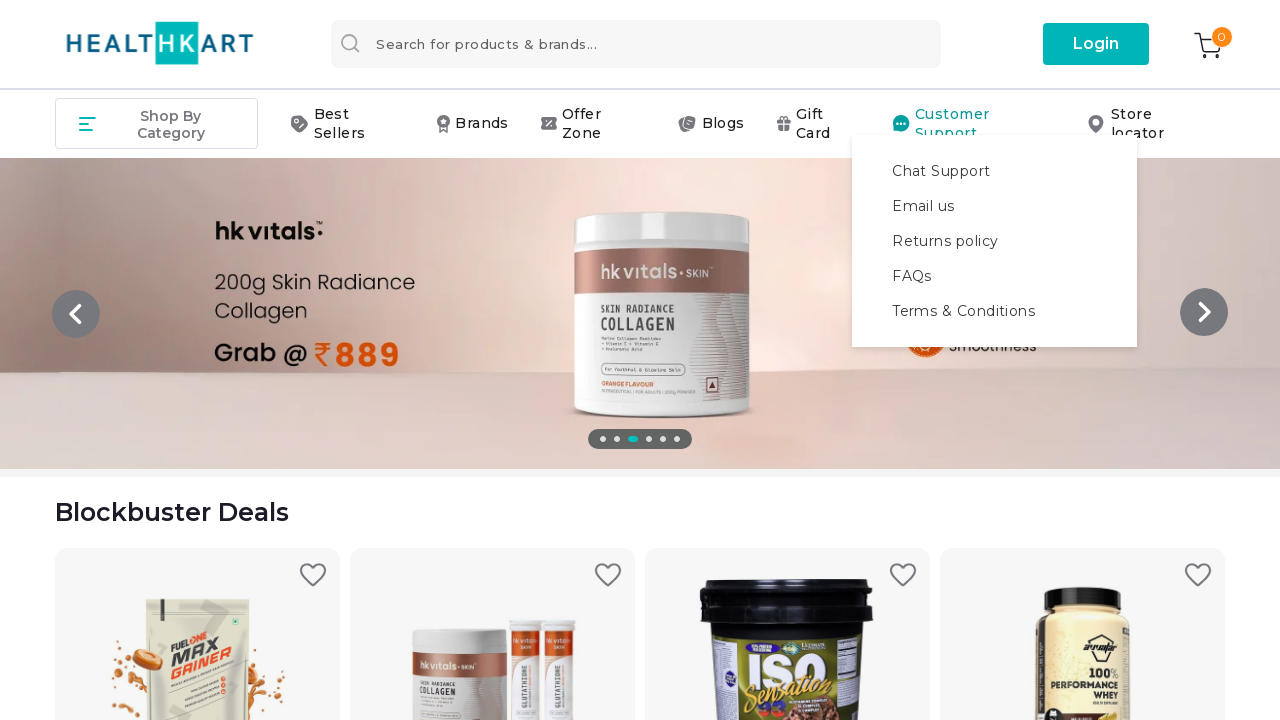

Clicked on Terms and Conditions link in dropdown menu at (995, 276) on div.dropdown-container a:nth-child(4)
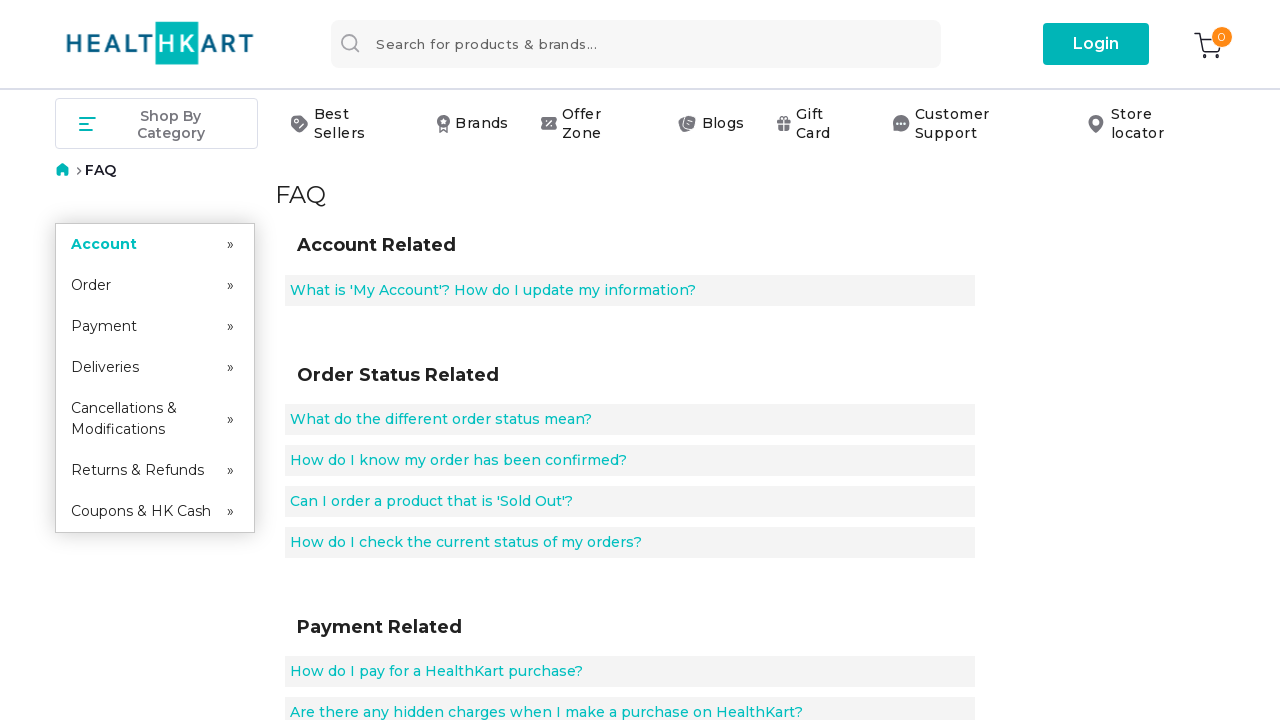

Breadcrumb element loaded, confirming navigation to Terms and Conditions page
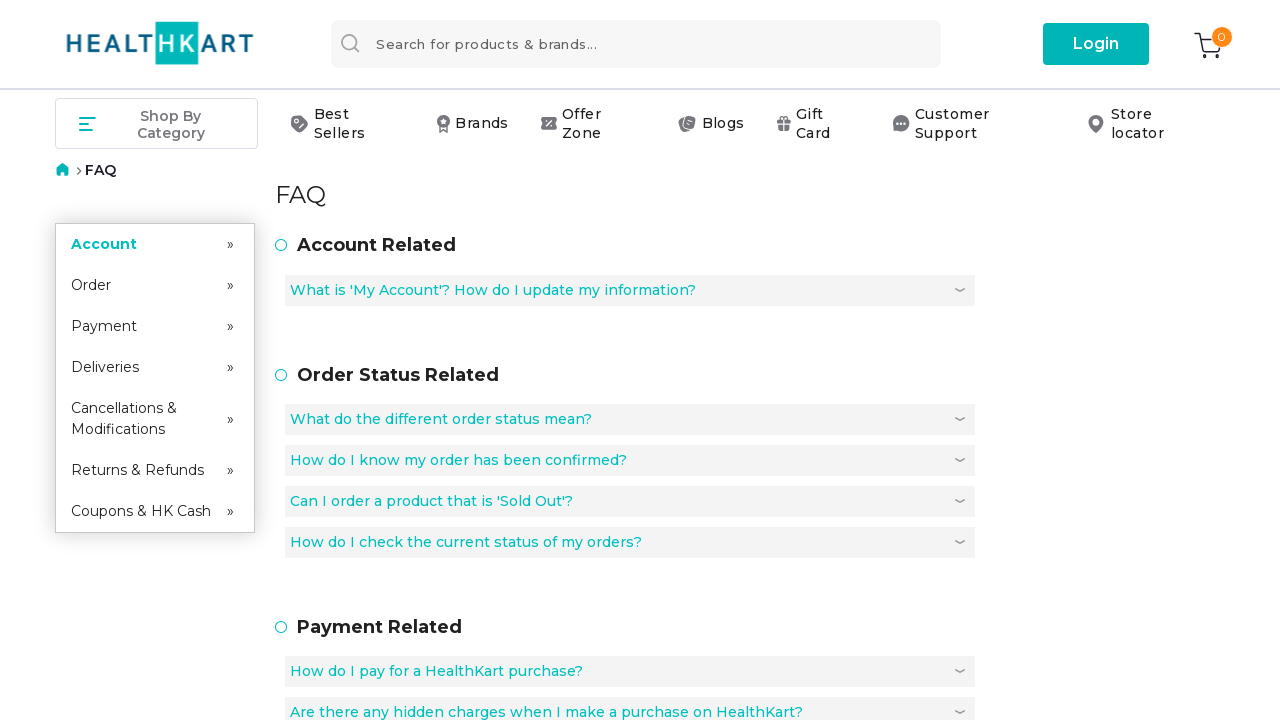

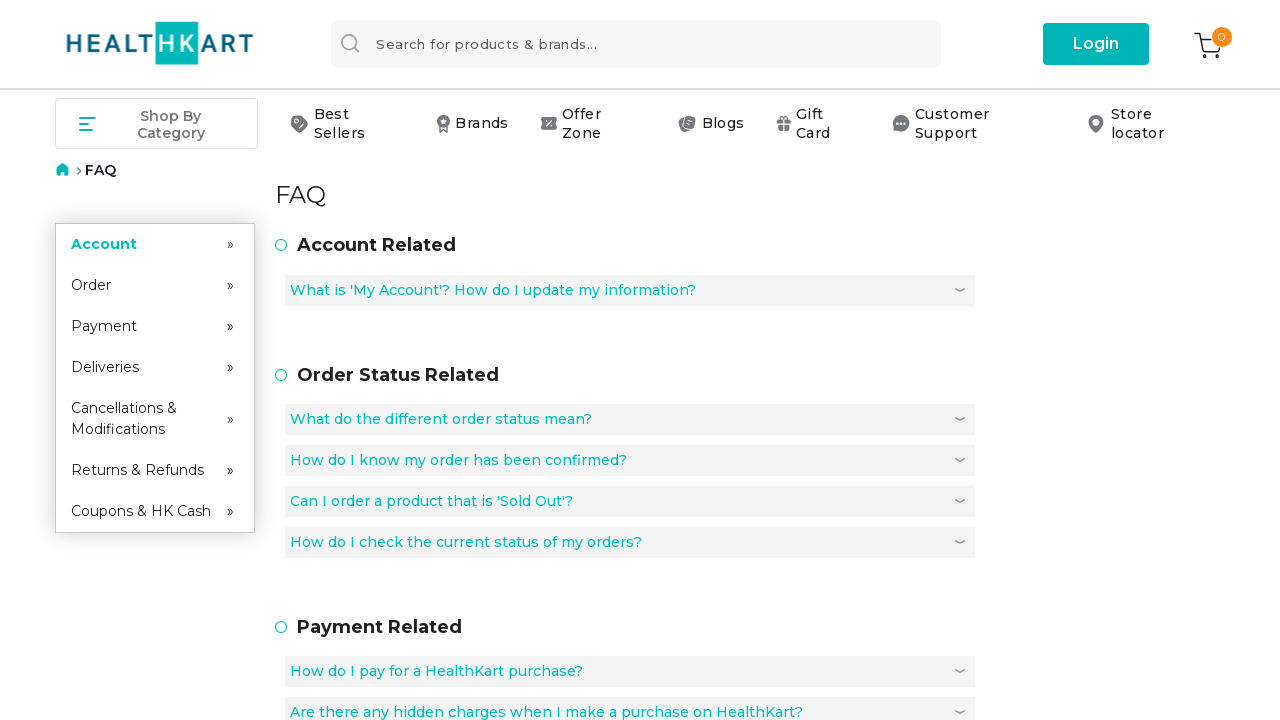